Tests dynamic dropdown functionality for flight booking by selecting origin and destination cities

Starting URL: https://rahulshettyacademy.com/dropdownsPractise/

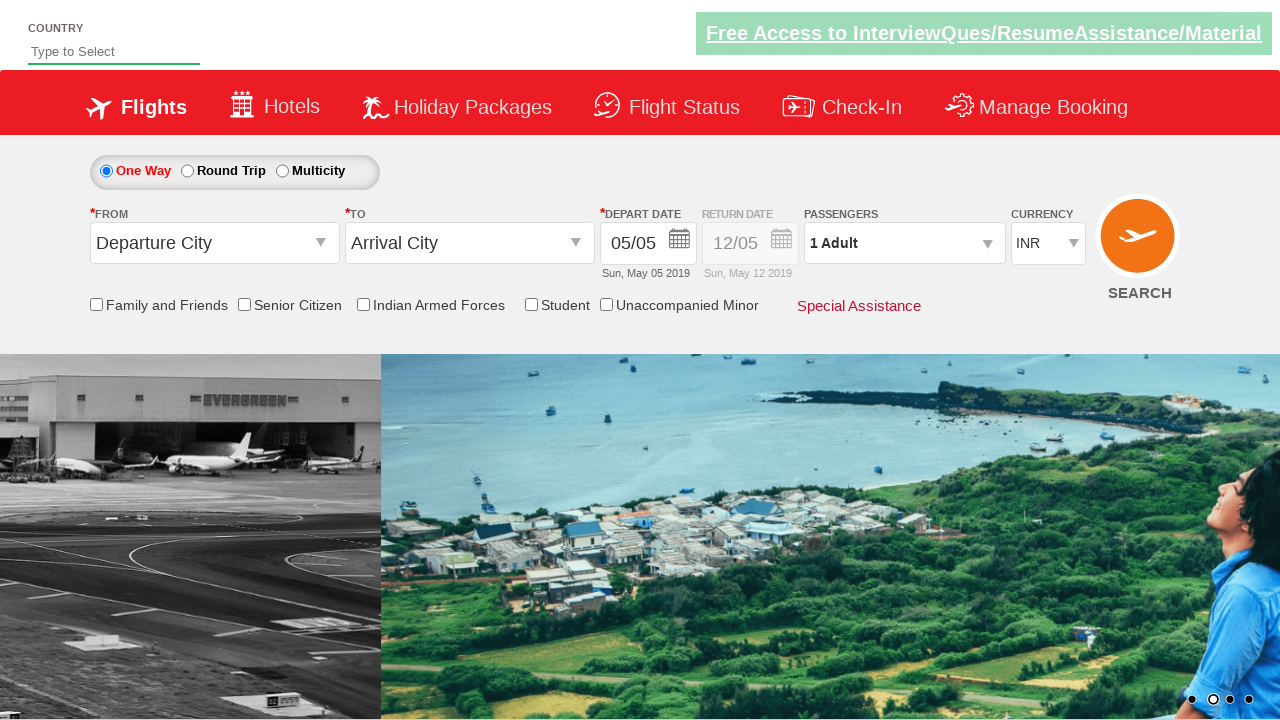

Clicked on origin station dropdown at (214, 243) on #ctl00_mainContent_ddl_originStation1_CTXT
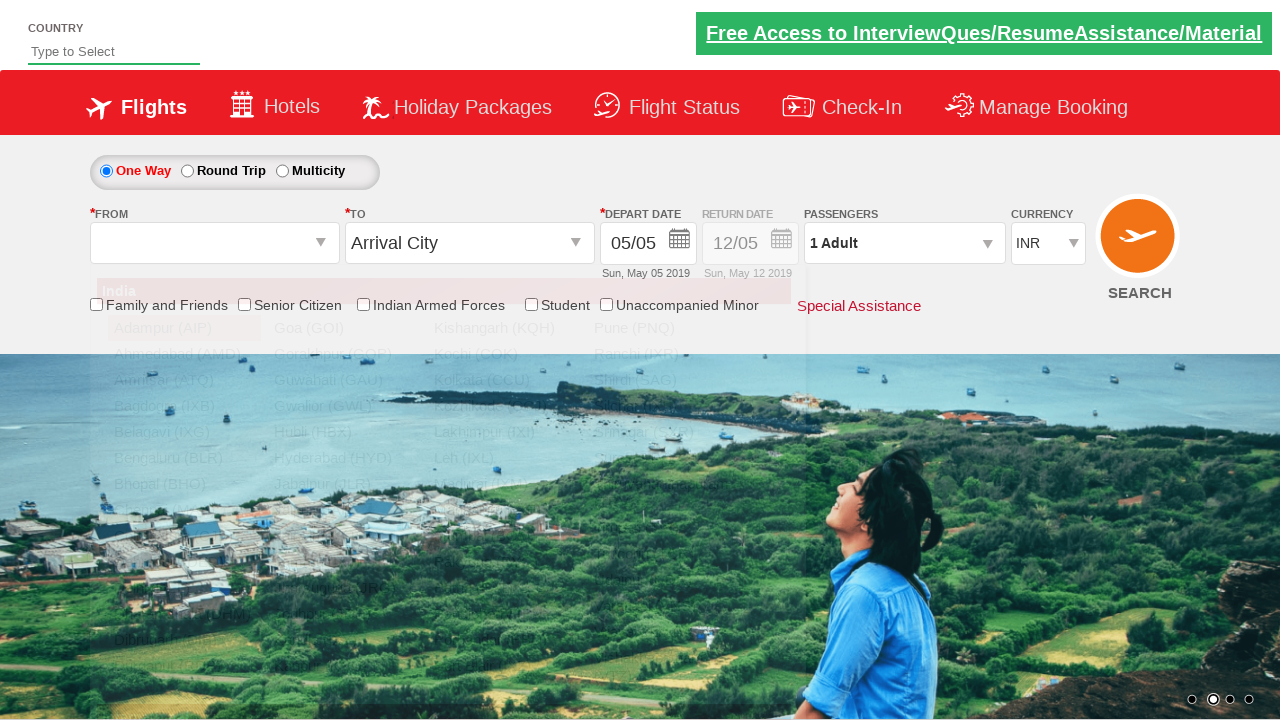

Waited 2 seconds for origin dropdown to open
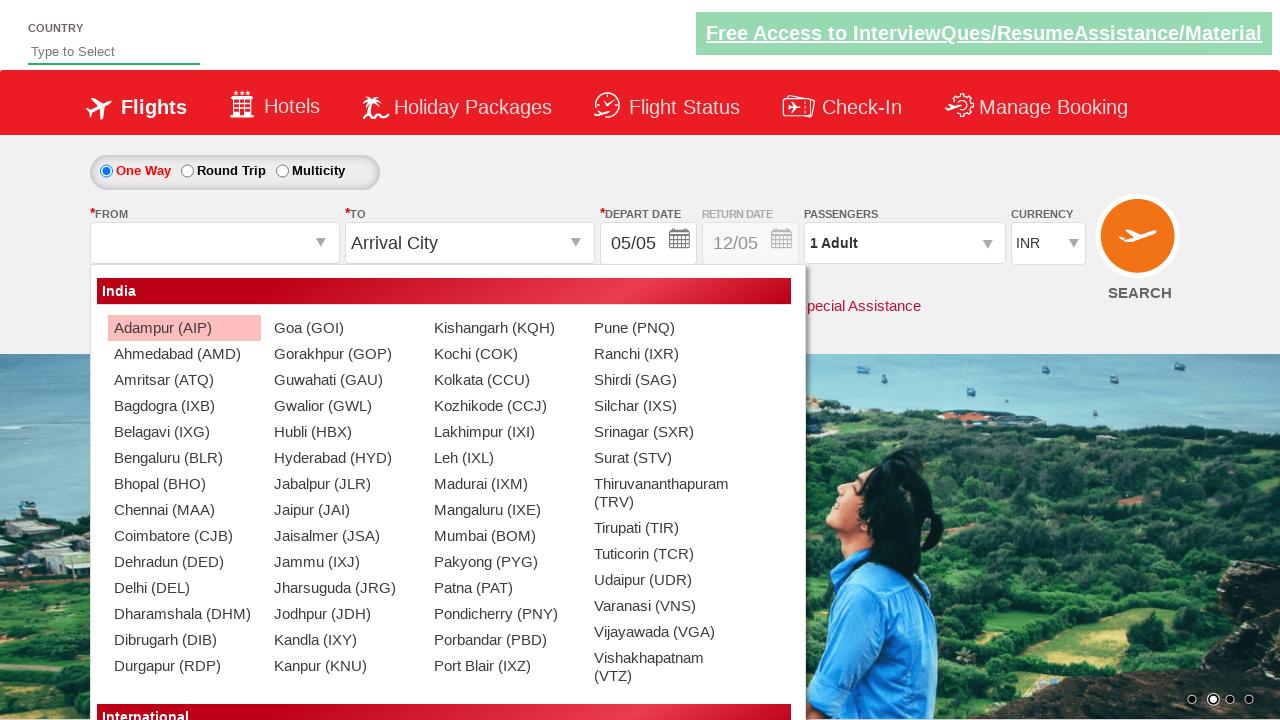

Selected Bengaluru (BLR) as origin city at (184, 458) on xpath=//a[contains(text(),'Bengaluru (BLR)')]
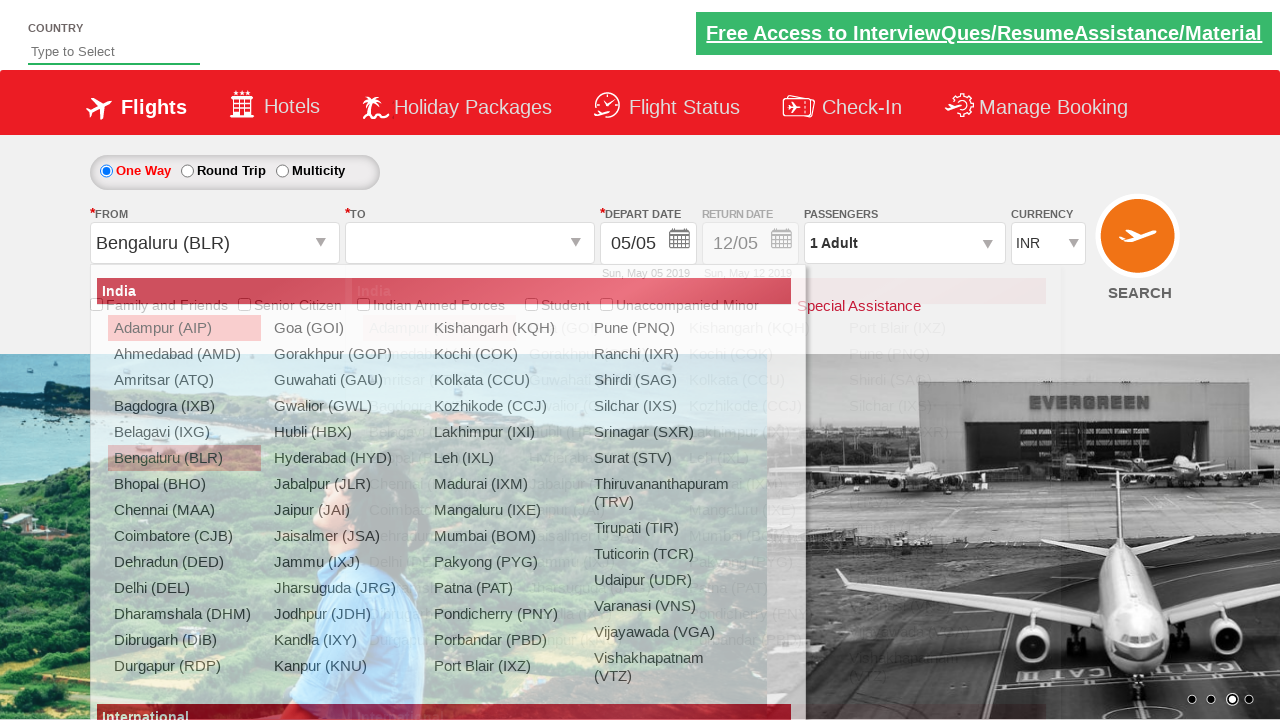

Waited 2 seconds for destination dropdown to load
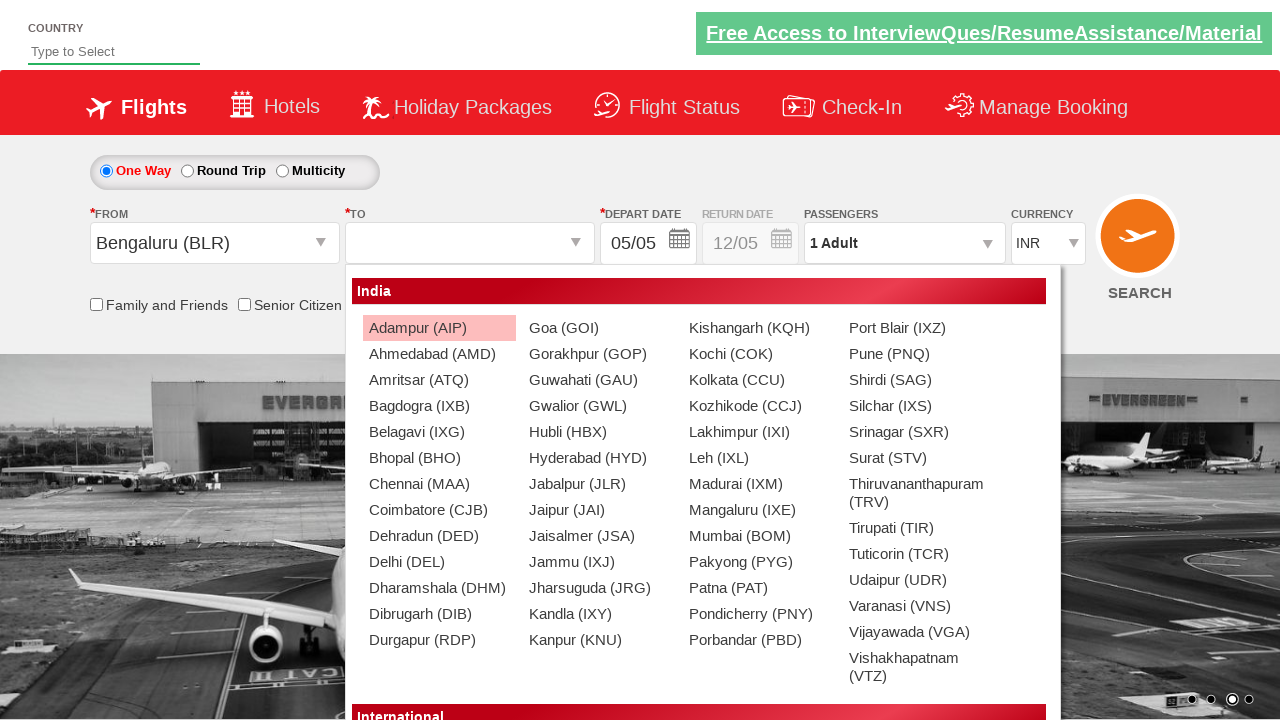

Selected Chennai (MAA) as destination city at (439, 484) on xpath=//div[@id='glsctl00_mainContent_ddl_destinationStation1_CTNR']//a[@value='
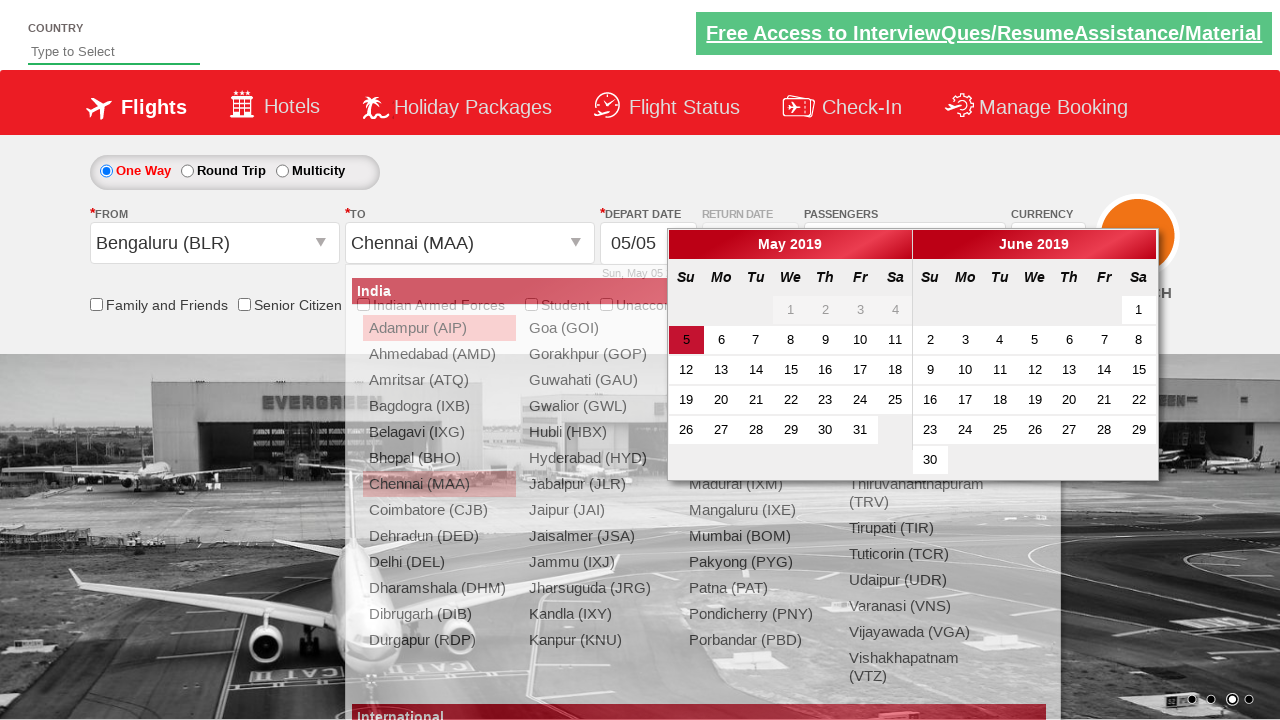

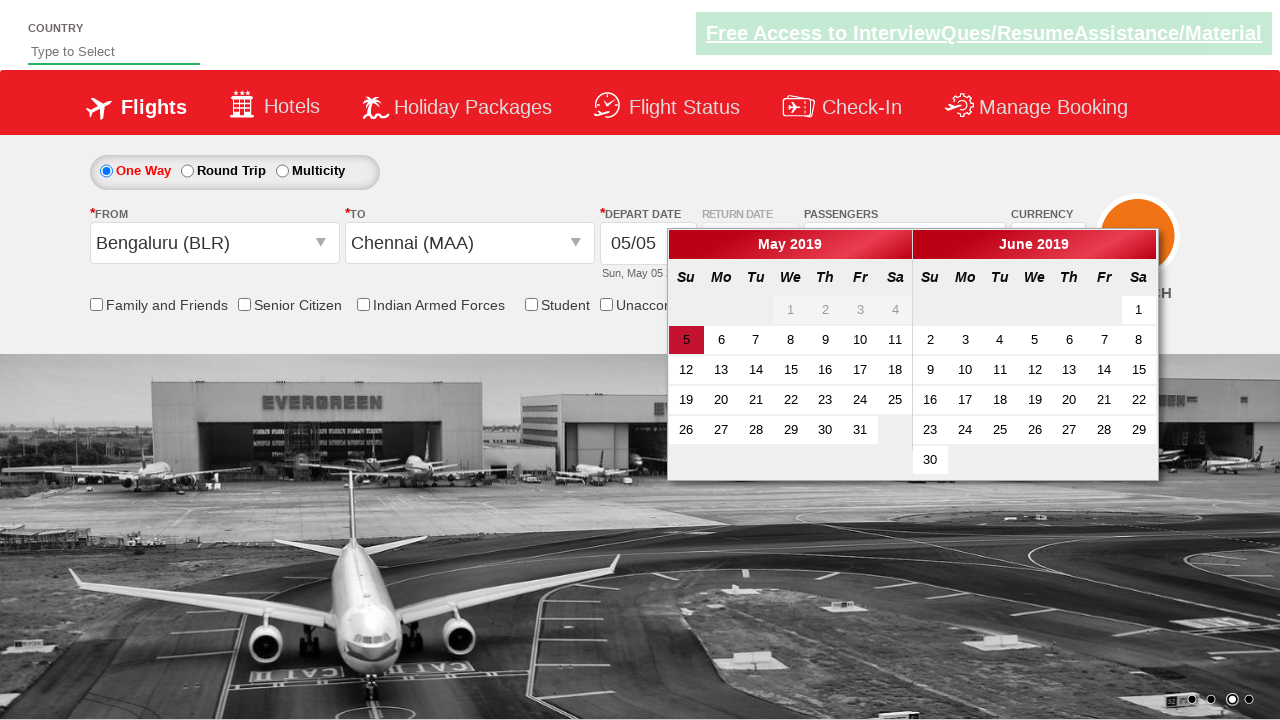